Tests the subtraction functionality of a calculator by entering two numbers and verifying the result

Starting URL: https://testpages.eviltester.com/styled/calculator

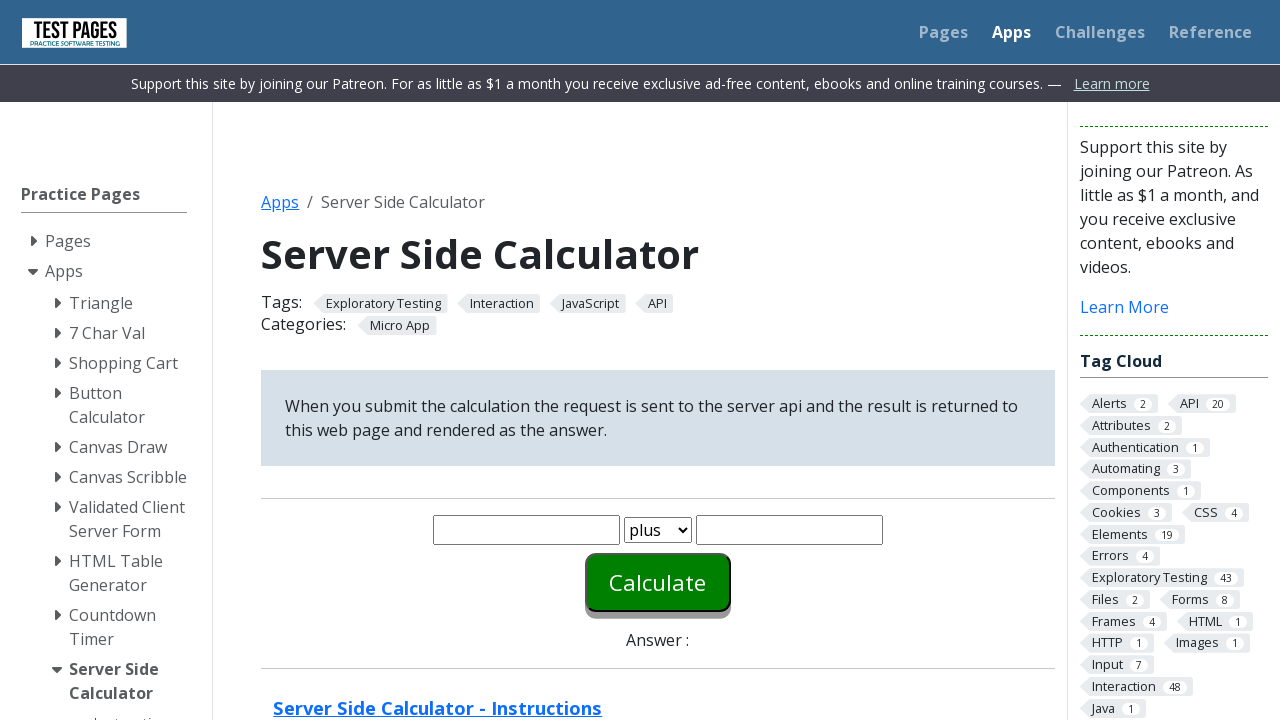

Entered 7 in first number field on #number1
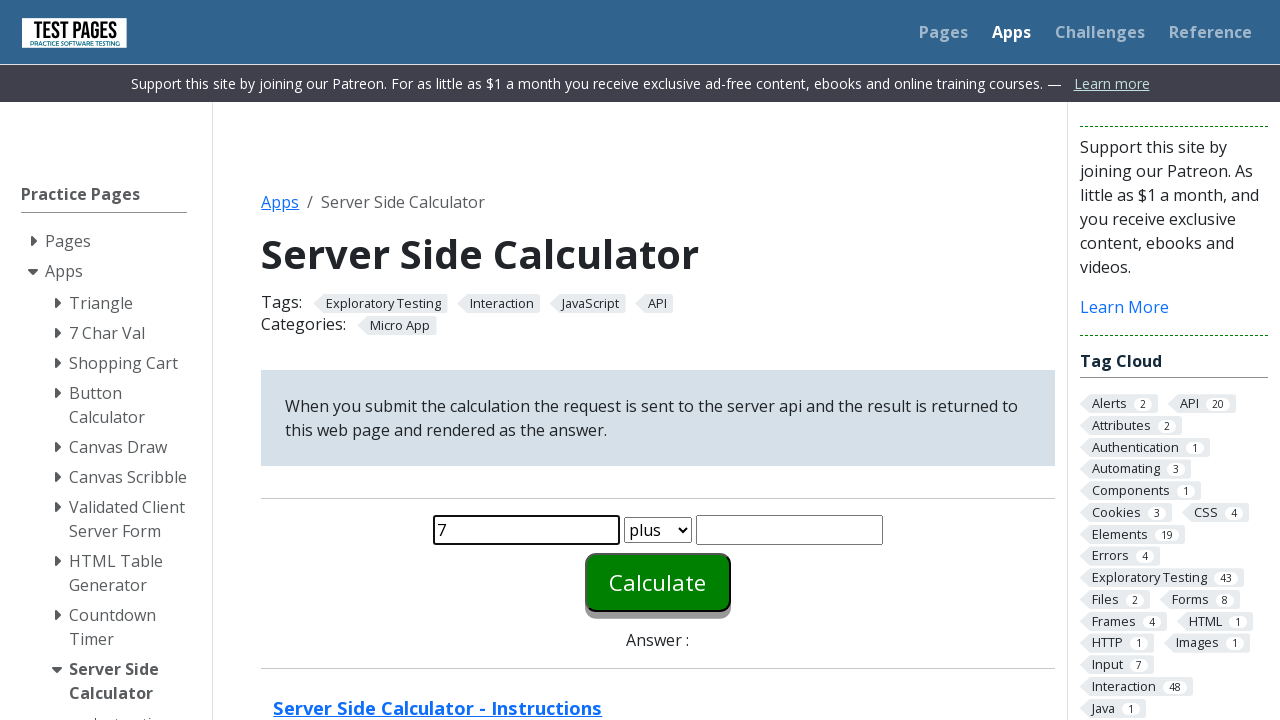

Entered 4 in second number field on #number2
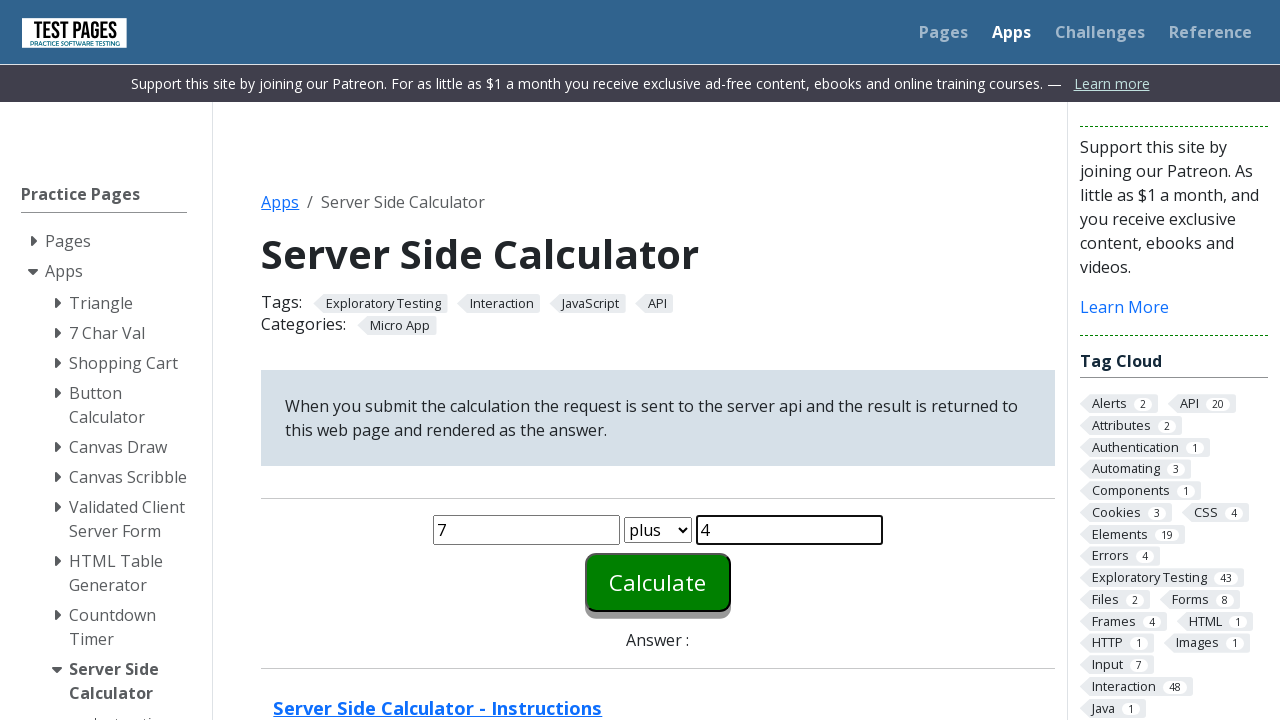

Selected minus operation on select
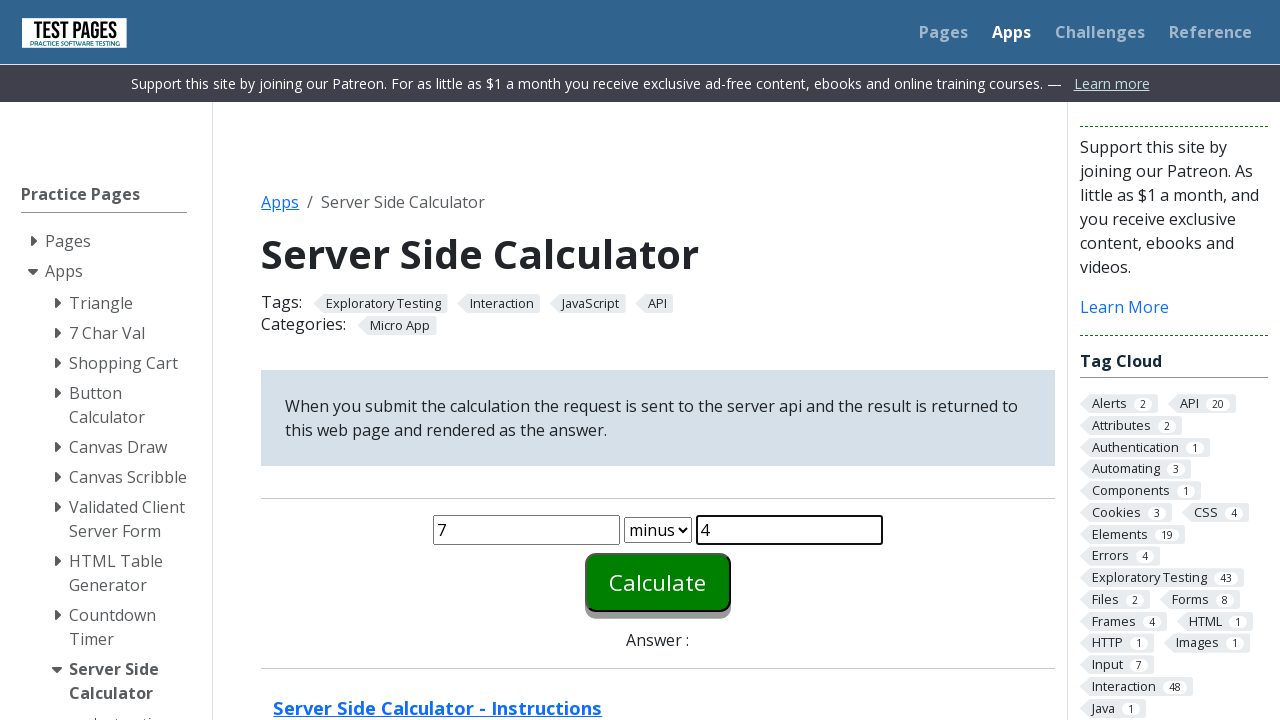

Clicked calculate button at (658, 582) on #calculate
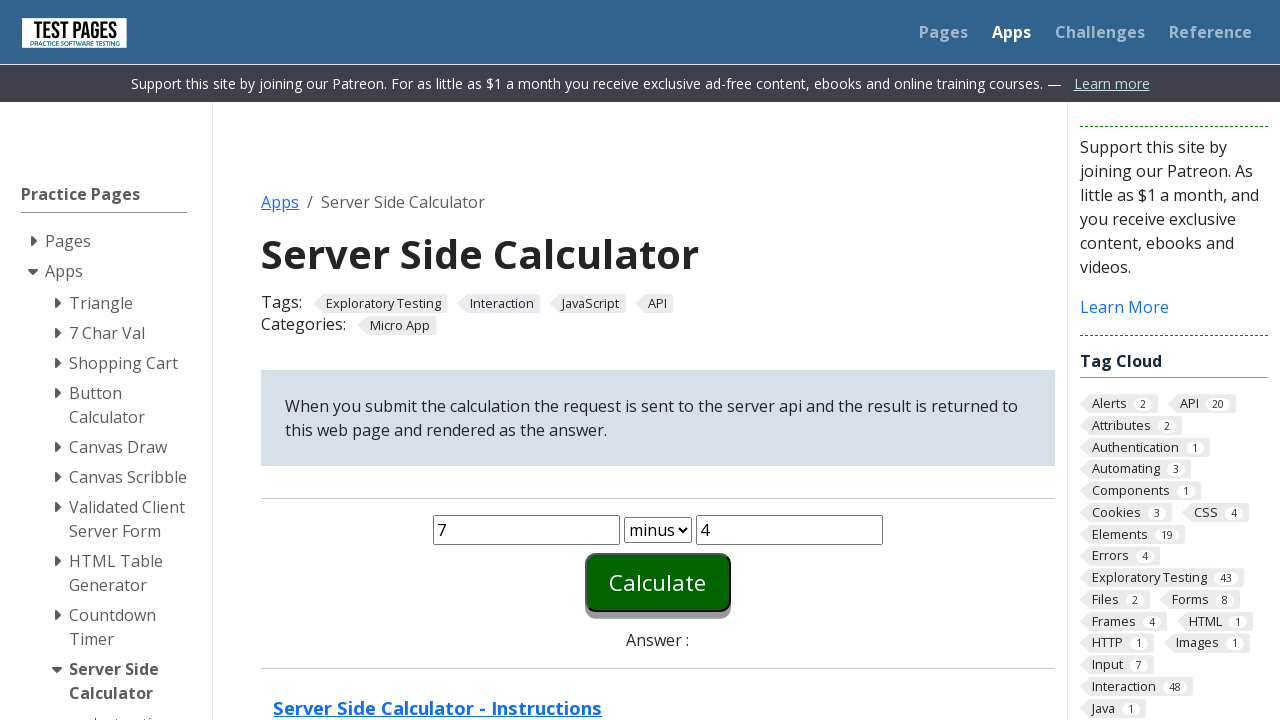

Answer displayed for 7 - 4 = 3
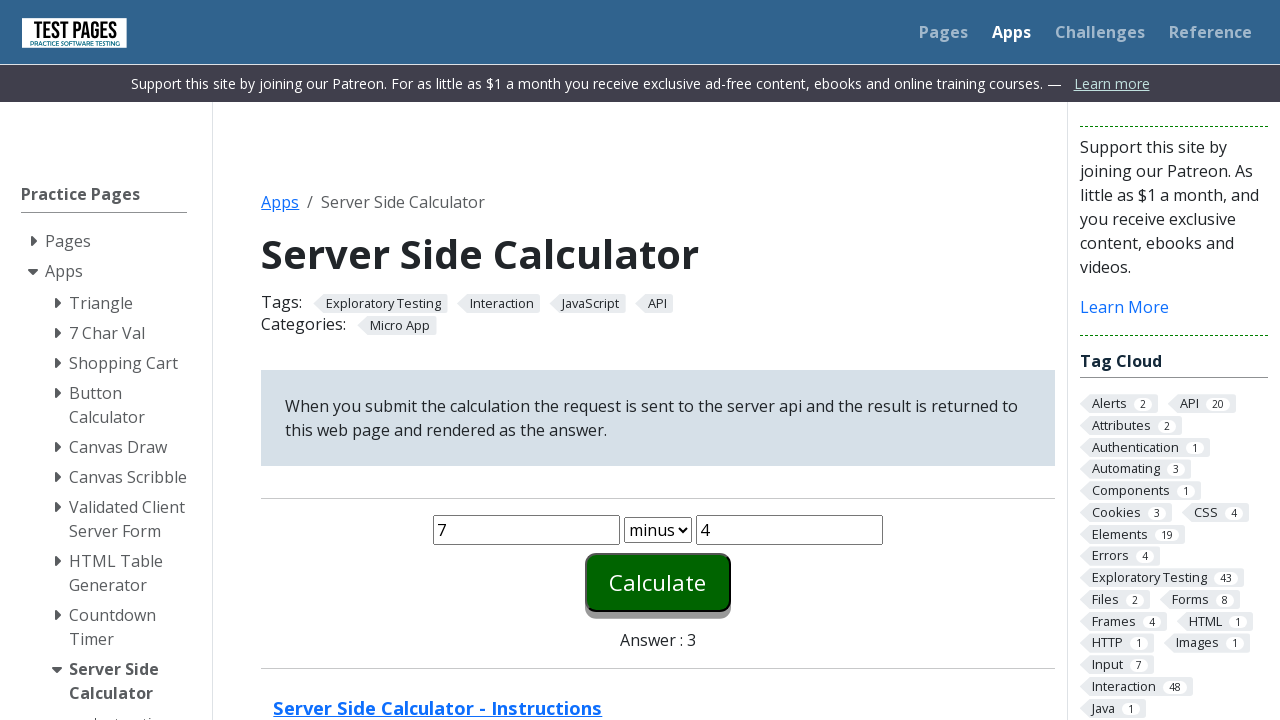

Entered 2 in first number field on #number1
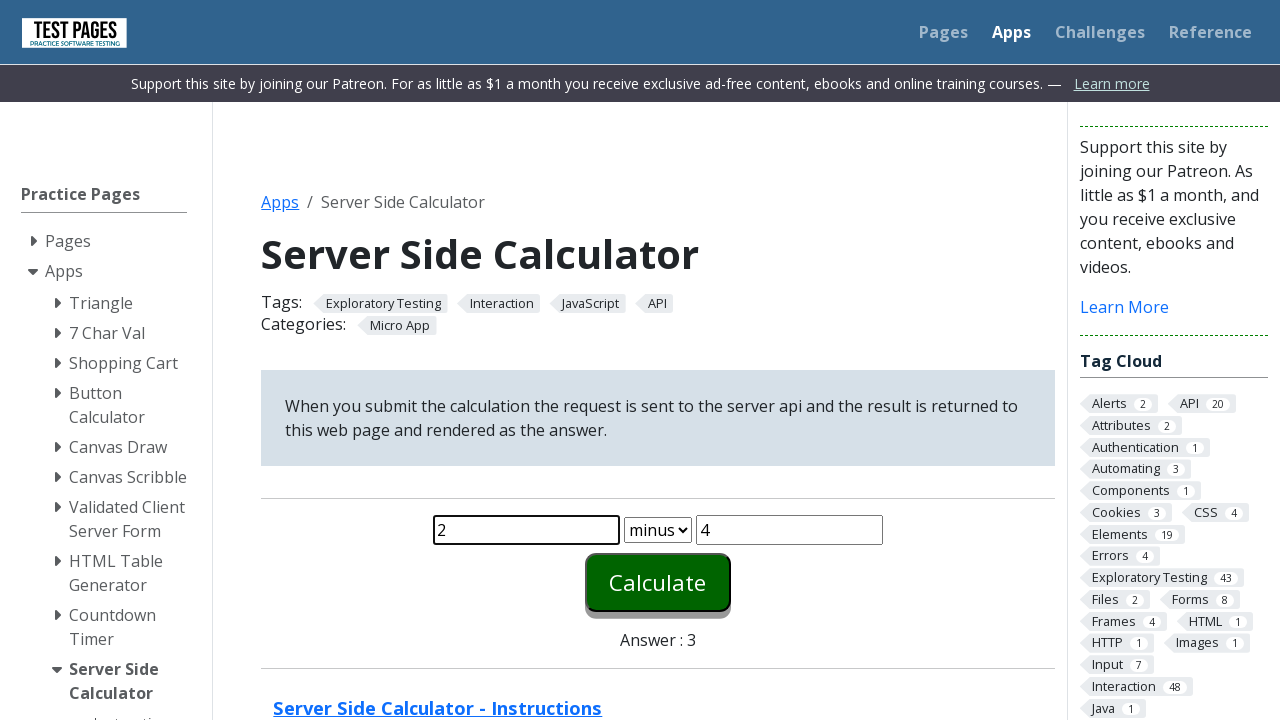

Entered -2 in second number field on #number2
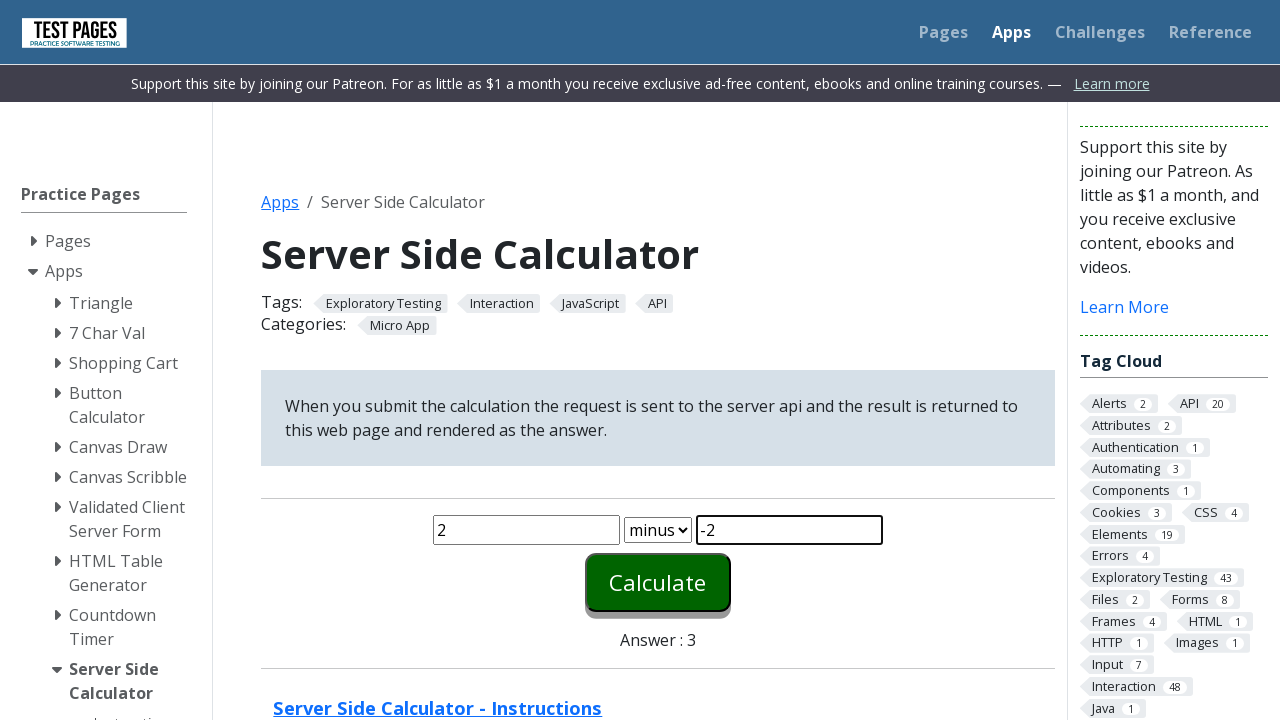

Selected minus operation on select
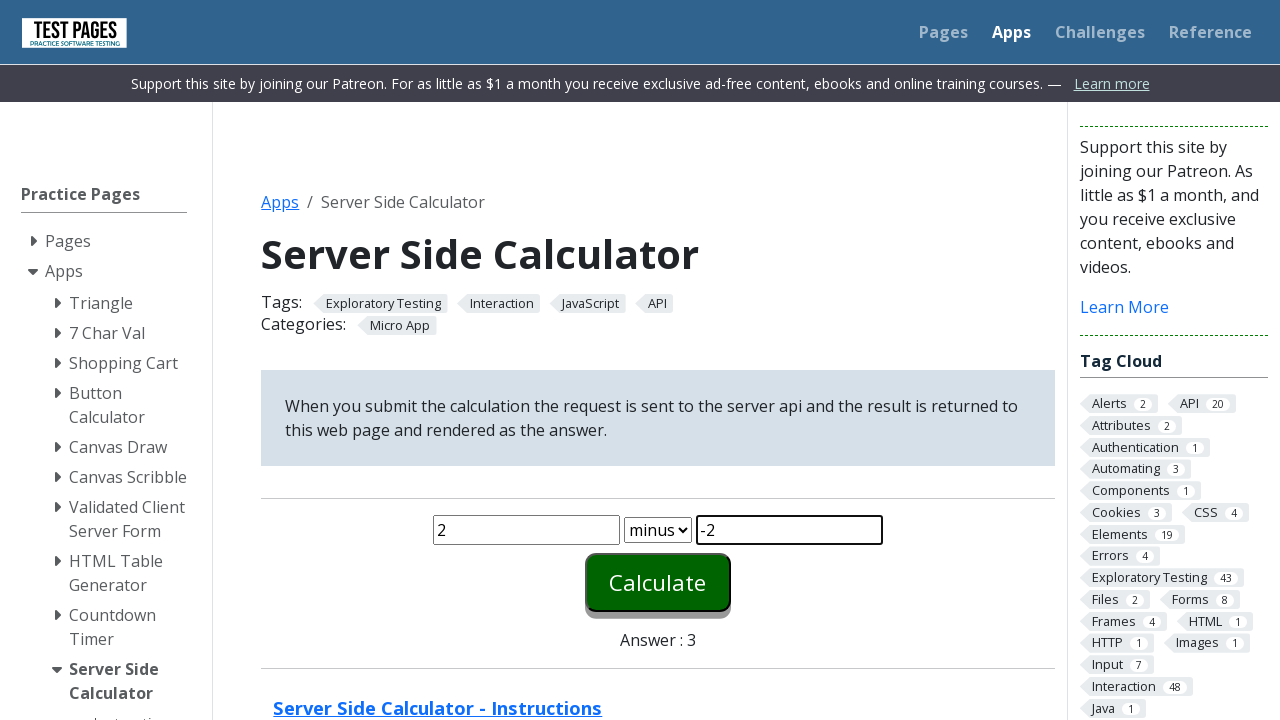

Clicked calculate button for 2 - (-2) at (658, 582) on #calculate
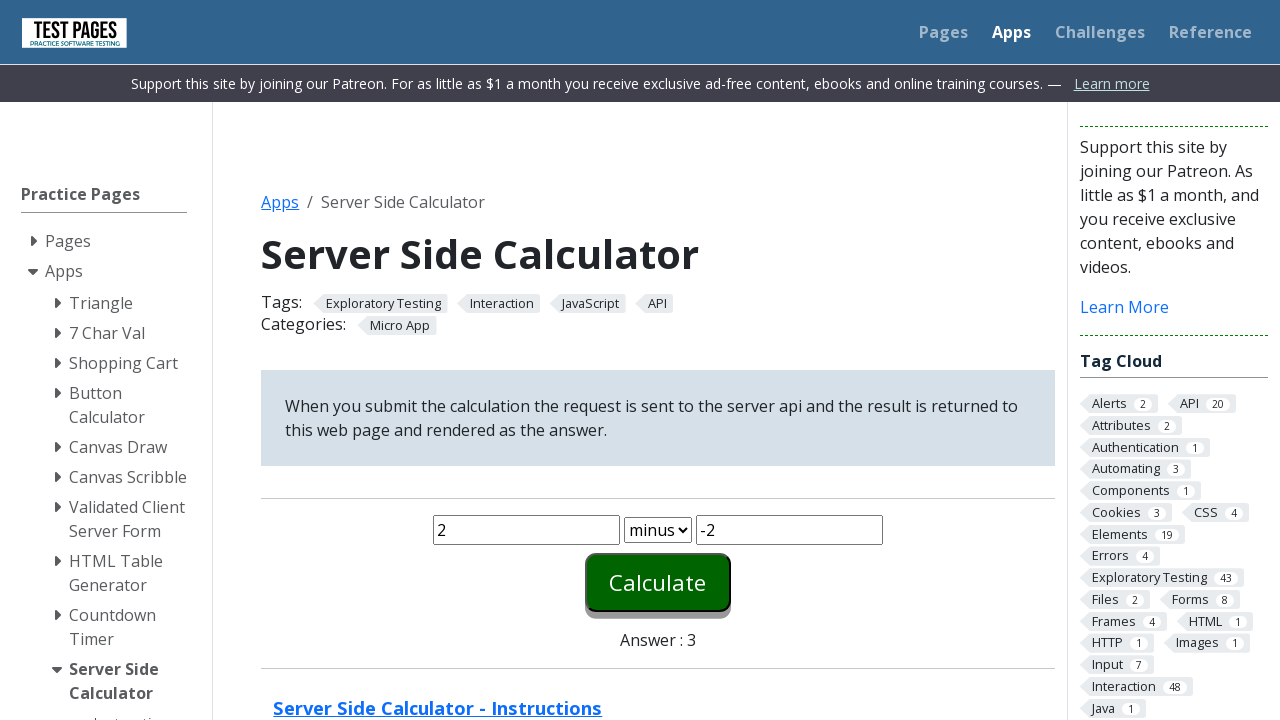

Entered invalid character 'z' in first number field on #number1
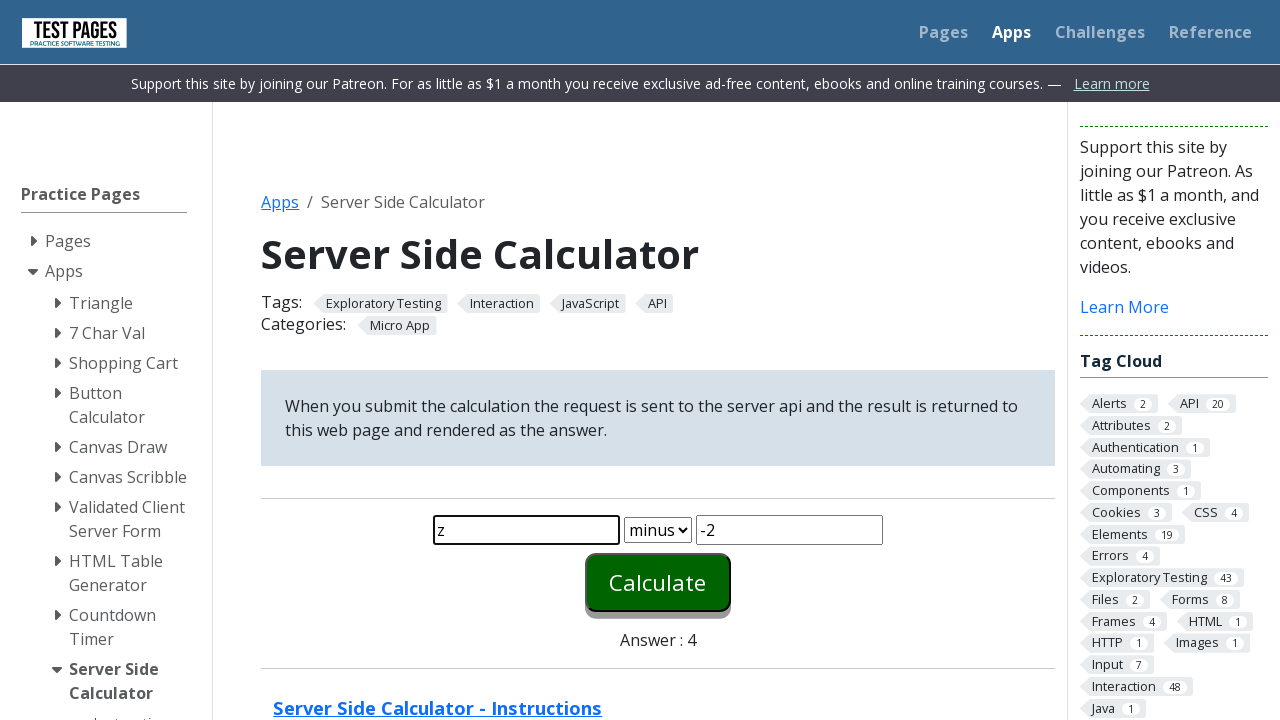

Entered 48 in second number field on #number2
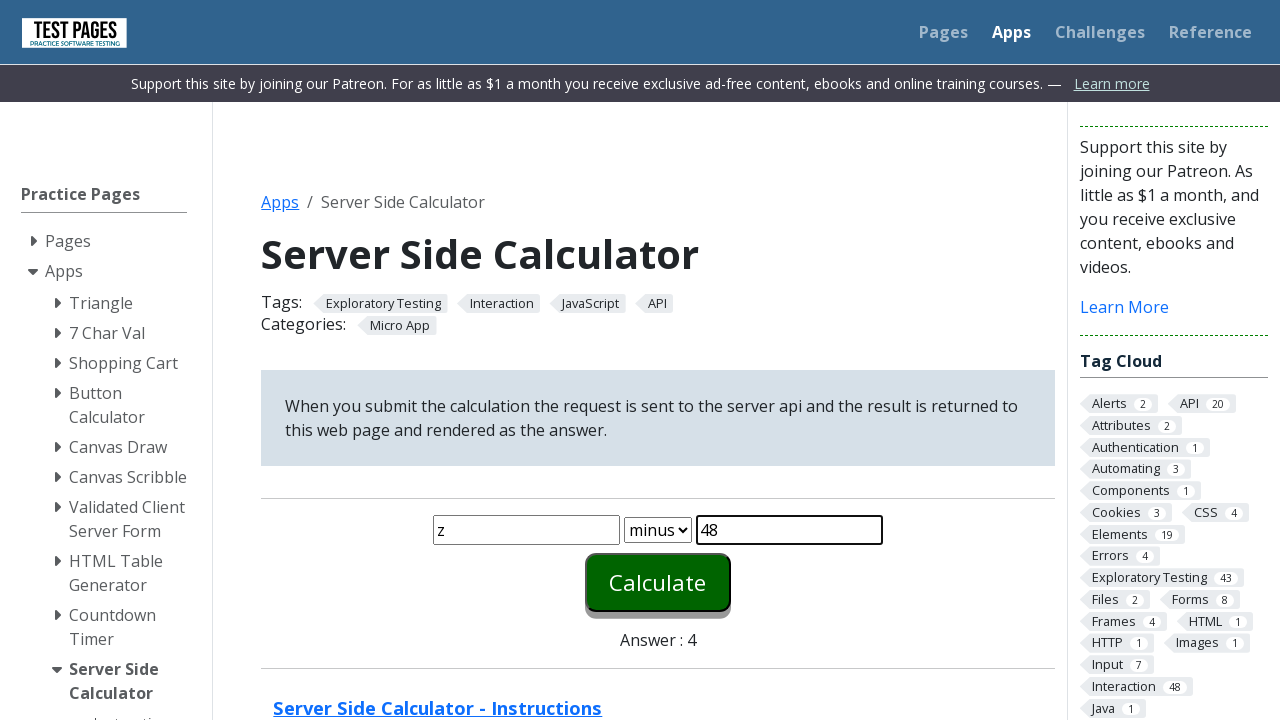

Selected minus operation on select
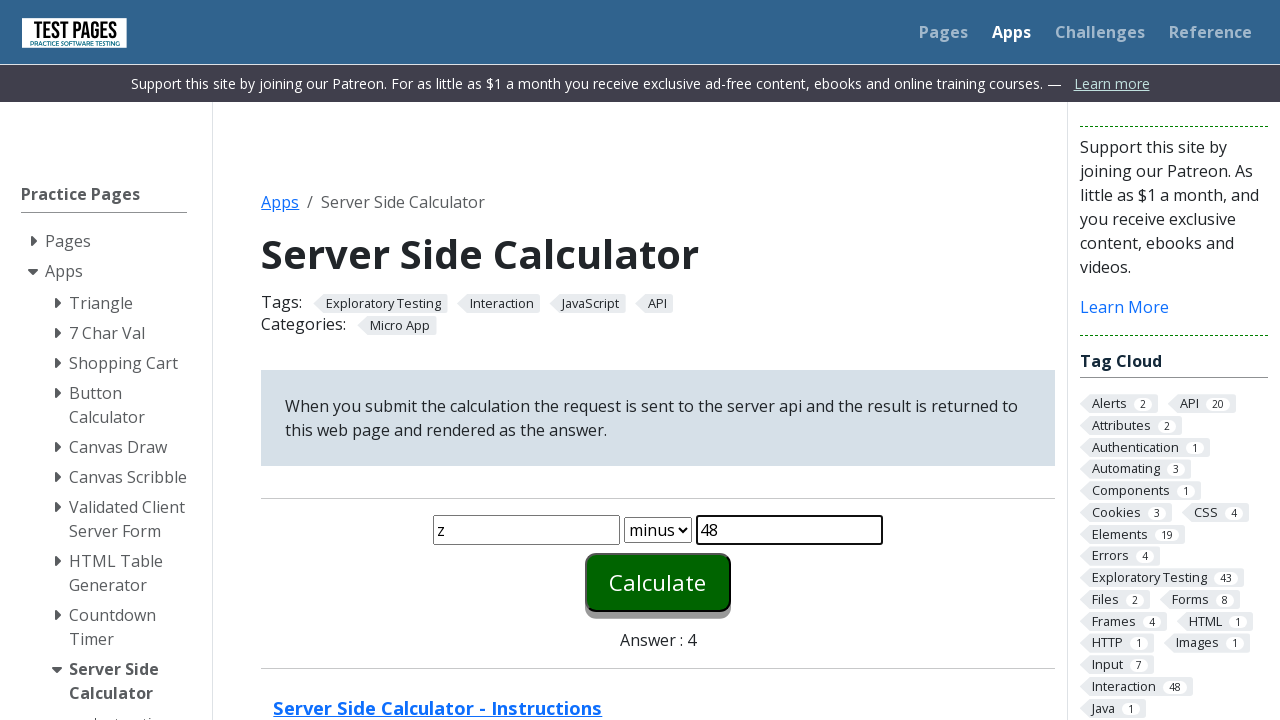

Clicked calculate button and expected error for invalid input at (658, 582) on #calculate
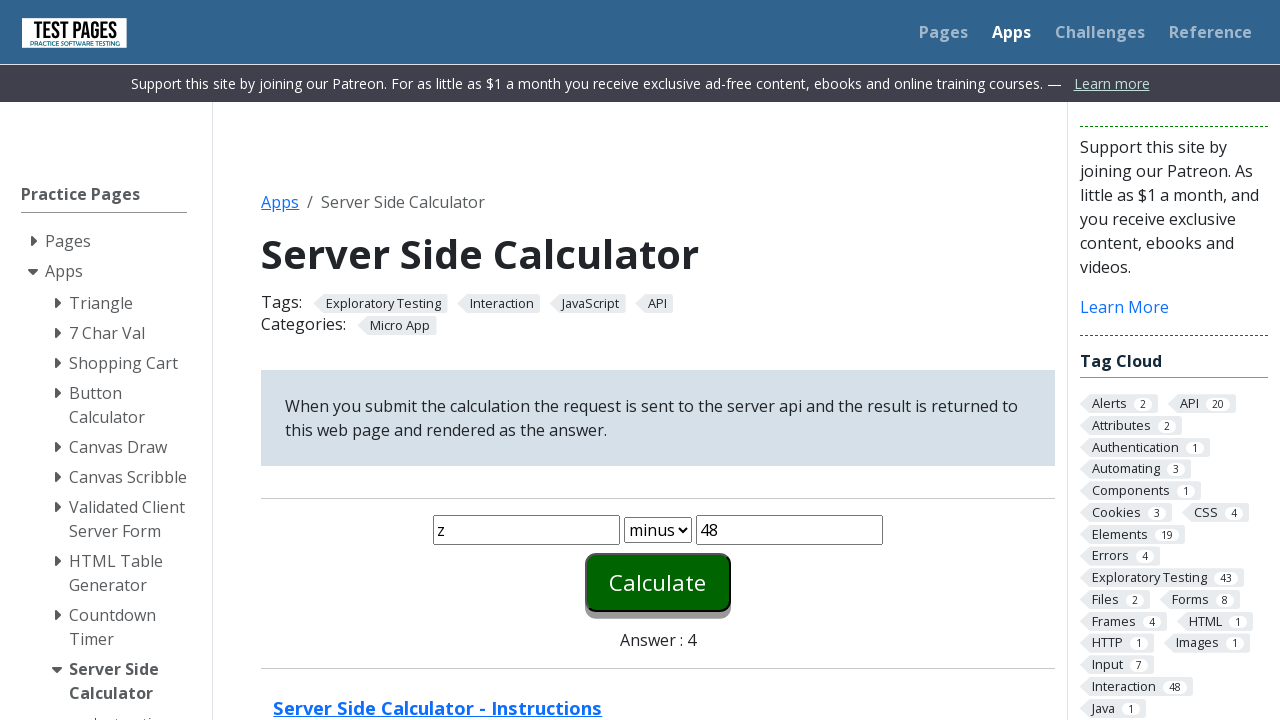

Entered 546 in first number field on #number1
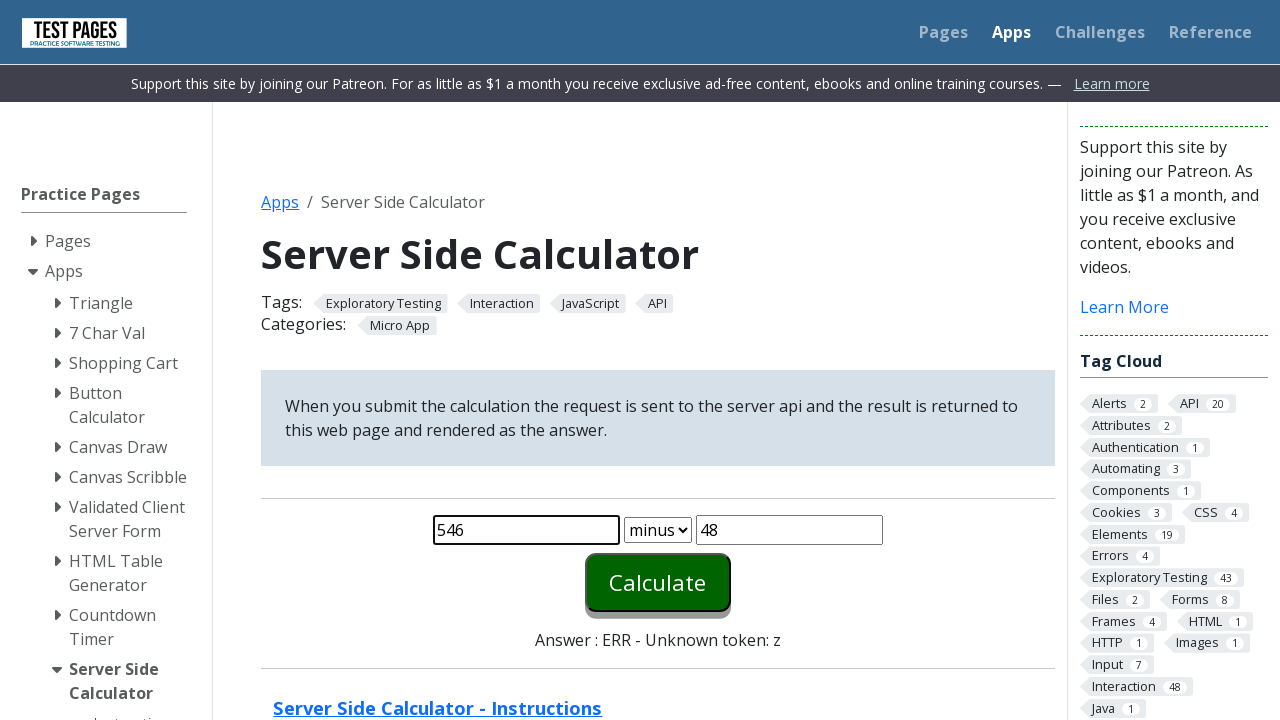

Entered invalid character '&' in second number field on #number2
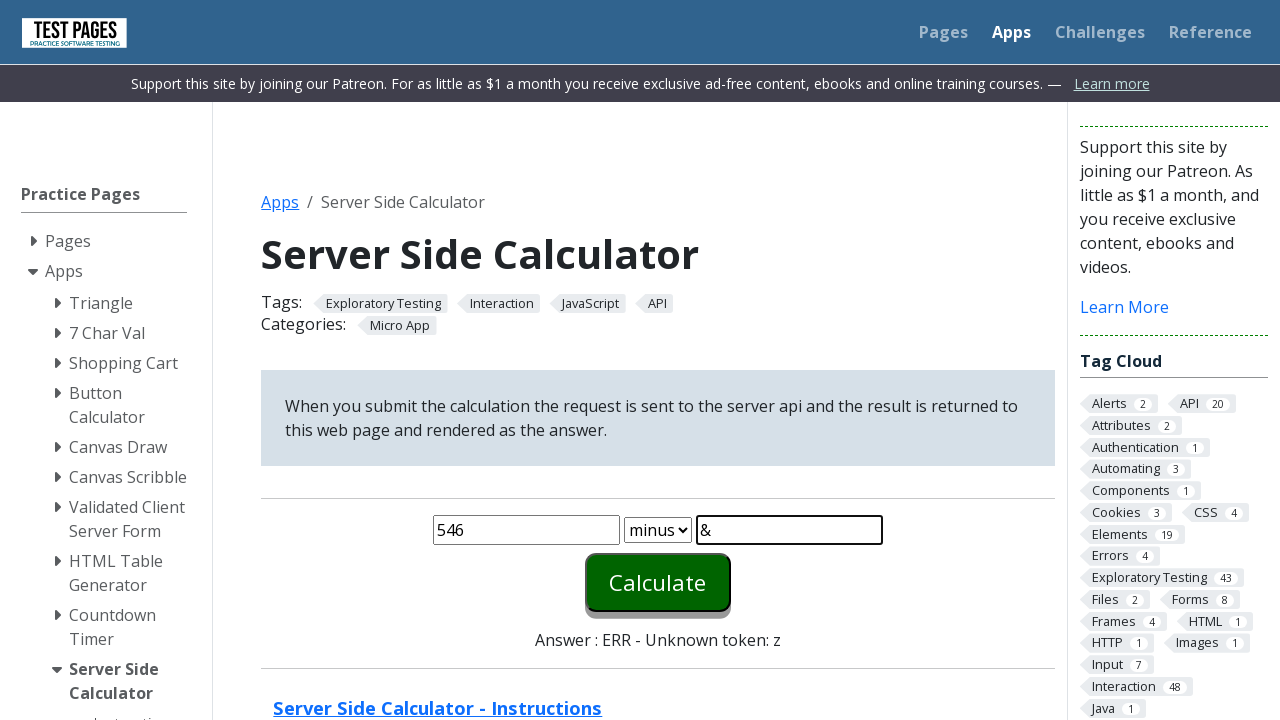

Selected minus operation on select
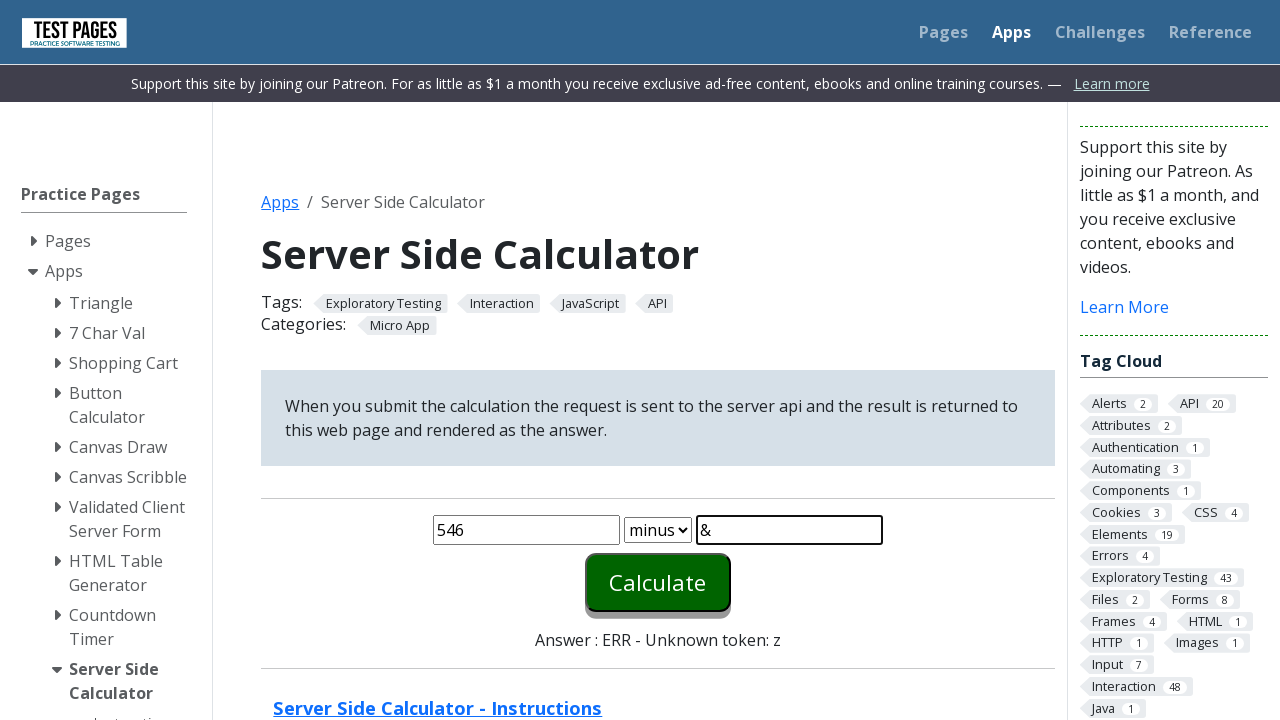

Clicked calculate button and expected error for invalid input at (658, 582) on #calculate
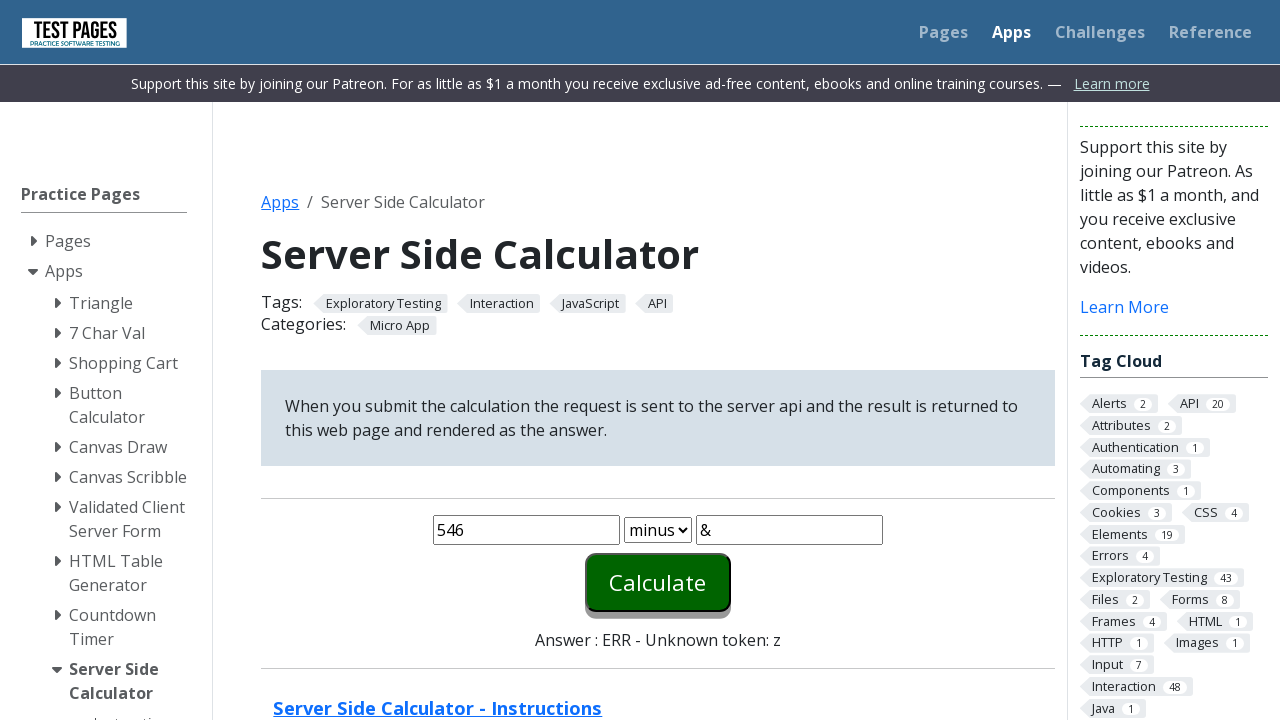

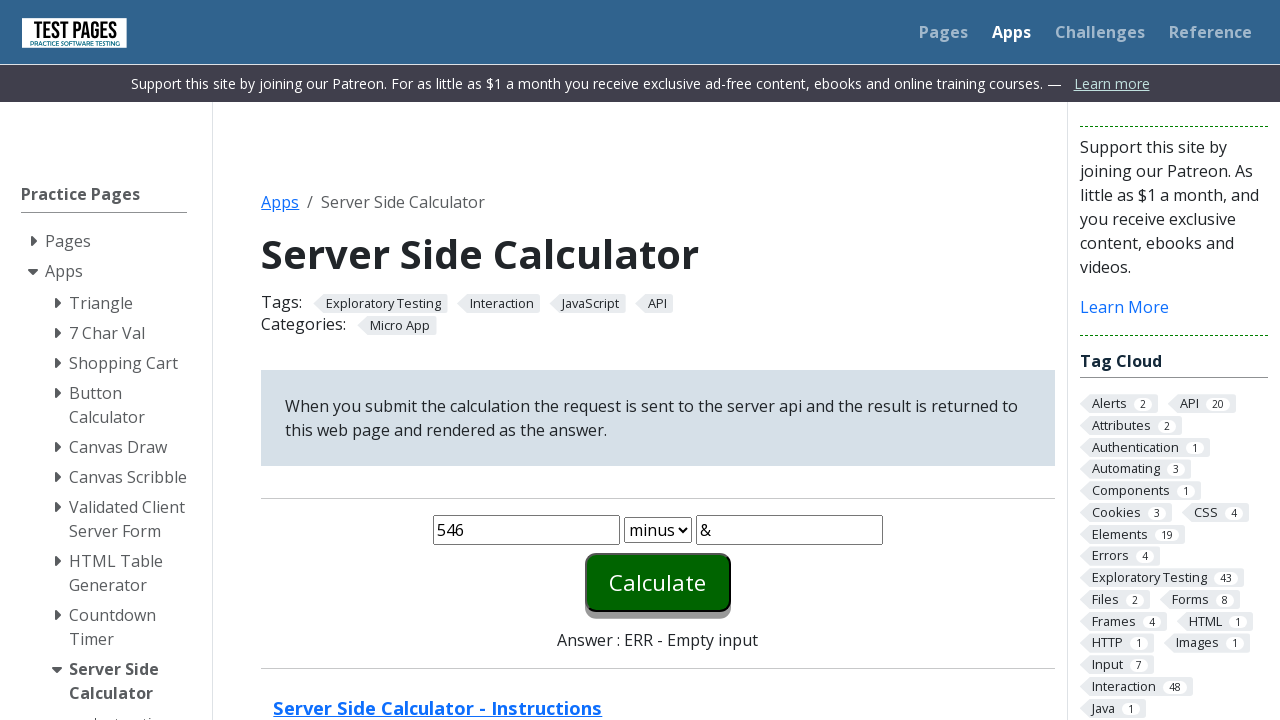